Tests basic browser navigation functionality on a grocery app website by refreshing the page, navigating to the sign-up page, refreshing again, and navigating back to the home page.

Starting URL: https://groceryapp.uniqassosiates.com/home

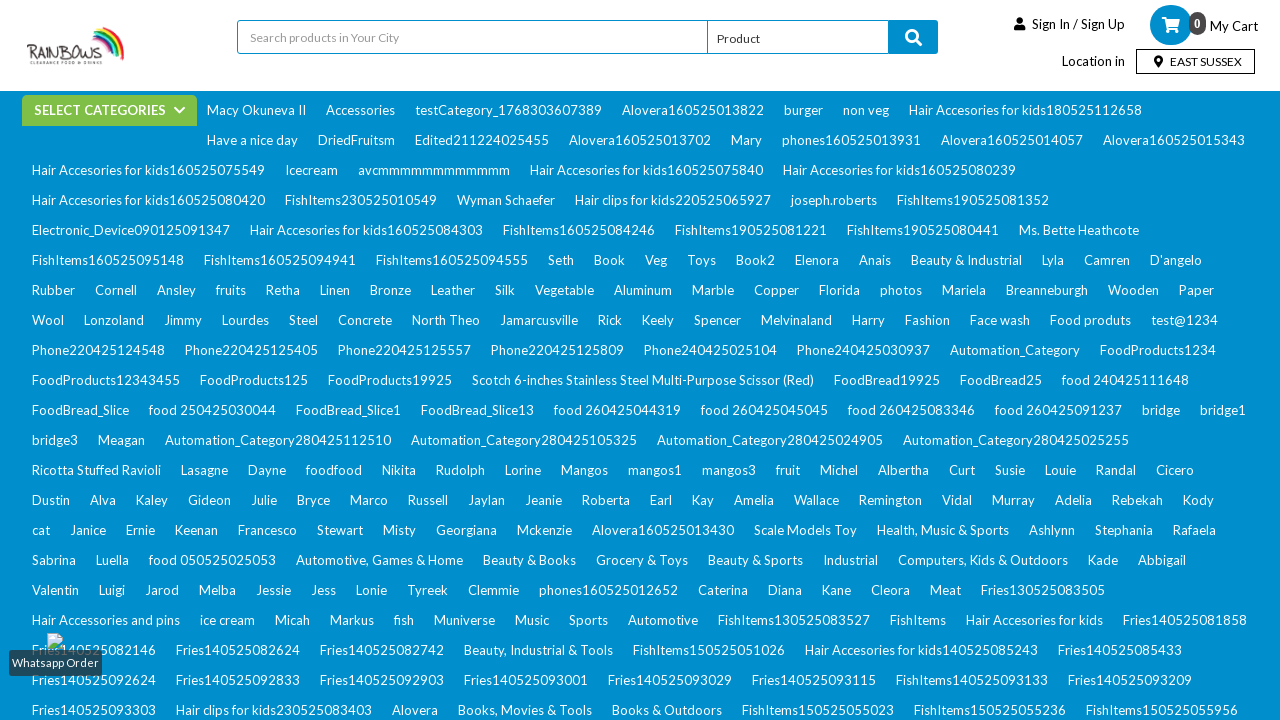

Refreshed the home page
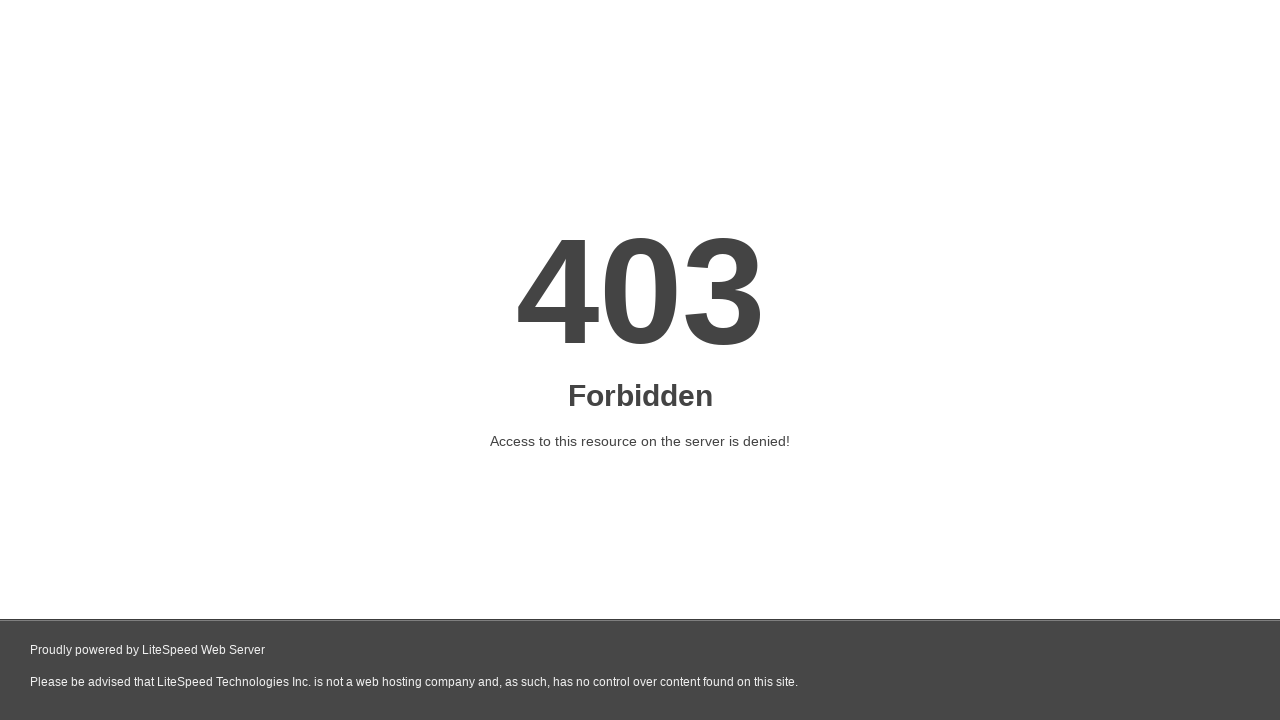

Navigated to the sign-up page
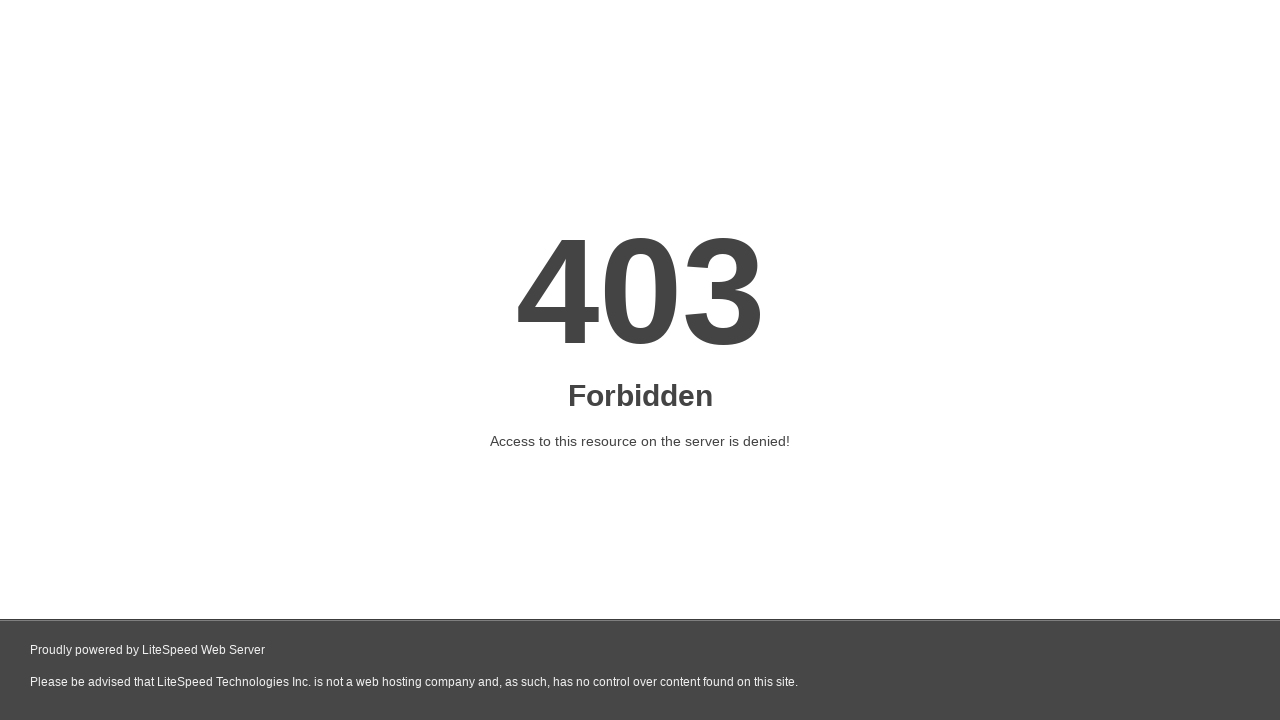

Refreshed the sign-up page
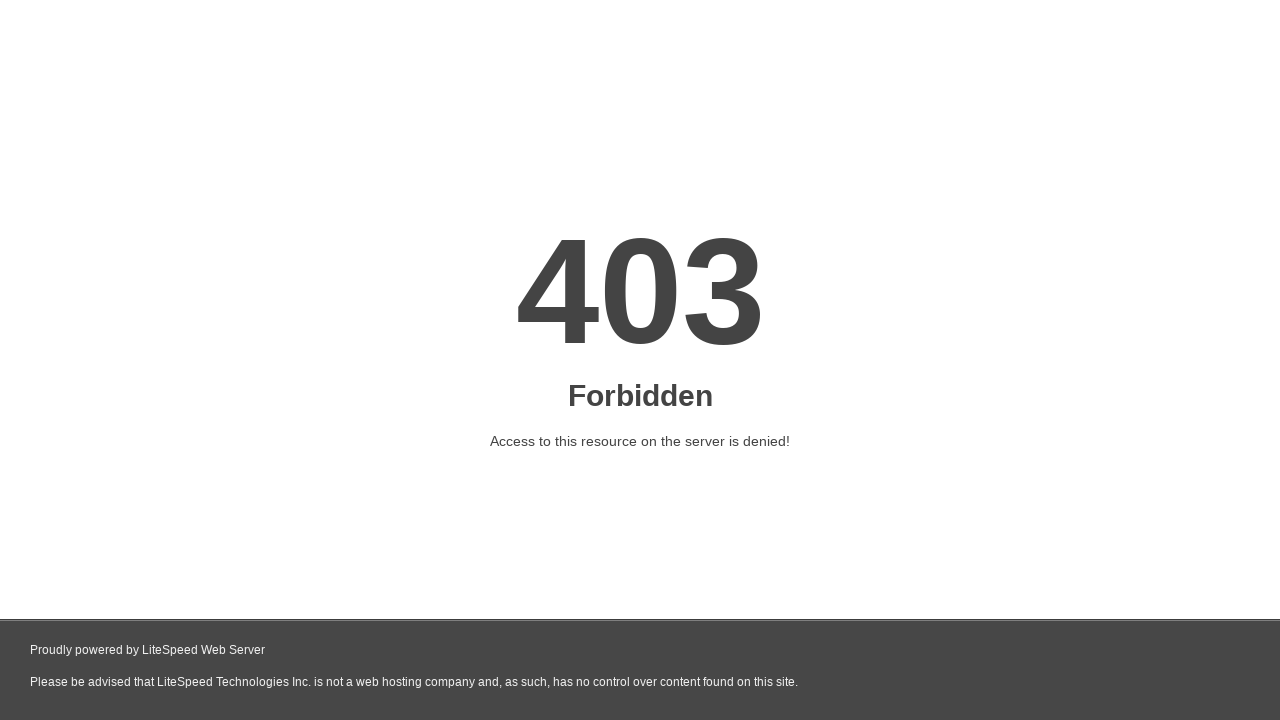

Navigated back to the home page
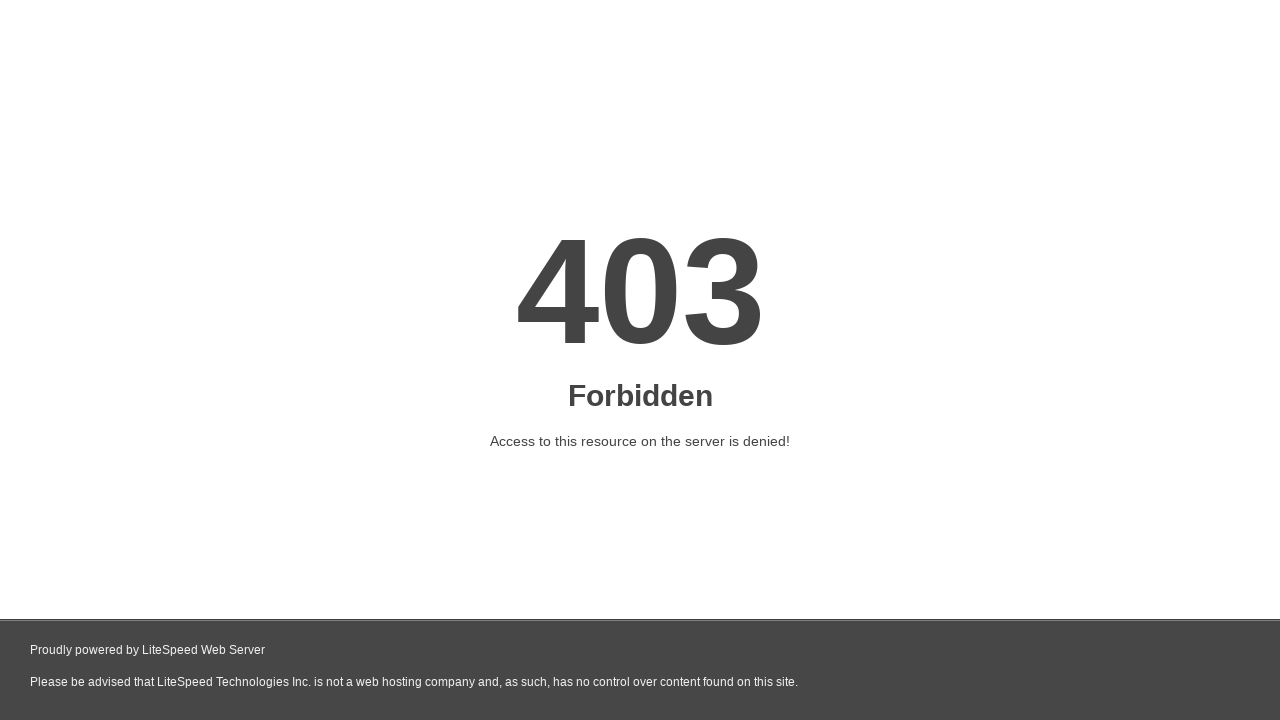

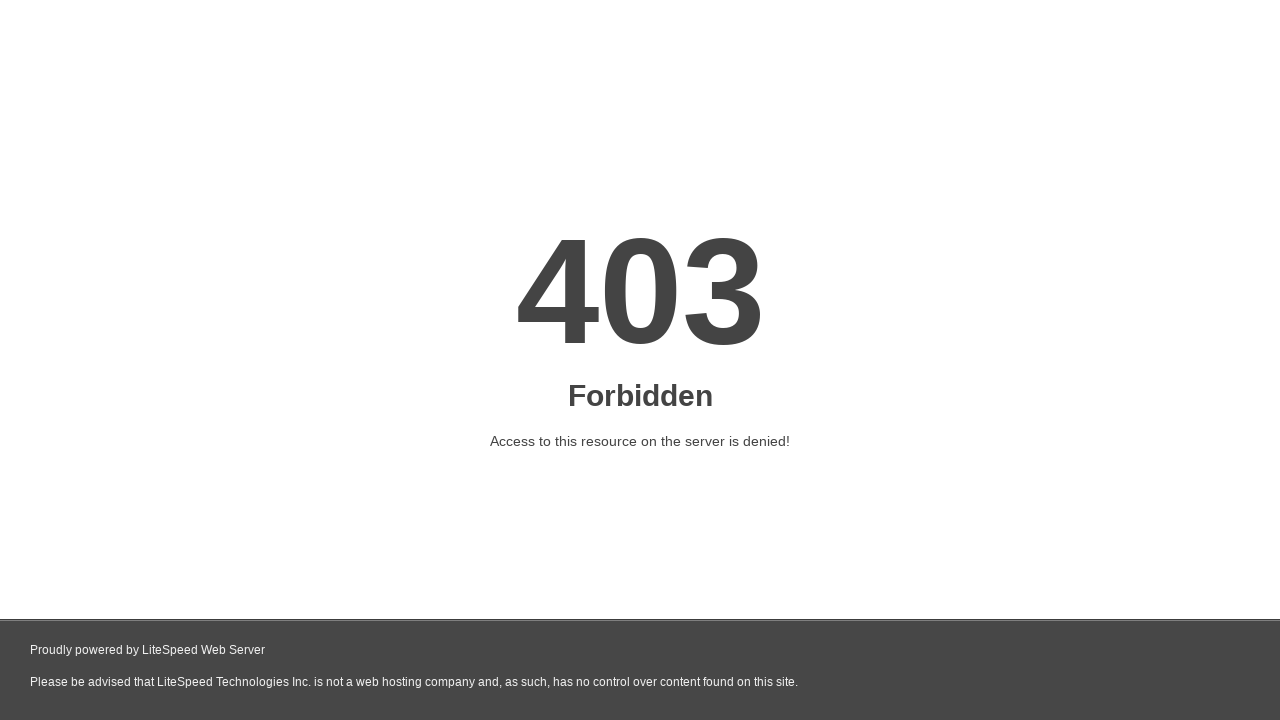